Tests navigation through dropdown menus on CoWIN website, clicking FAQ and Partners links which open new windows, then switches between windows and closes them

Starting URL: https://www.cowin.gov.in/

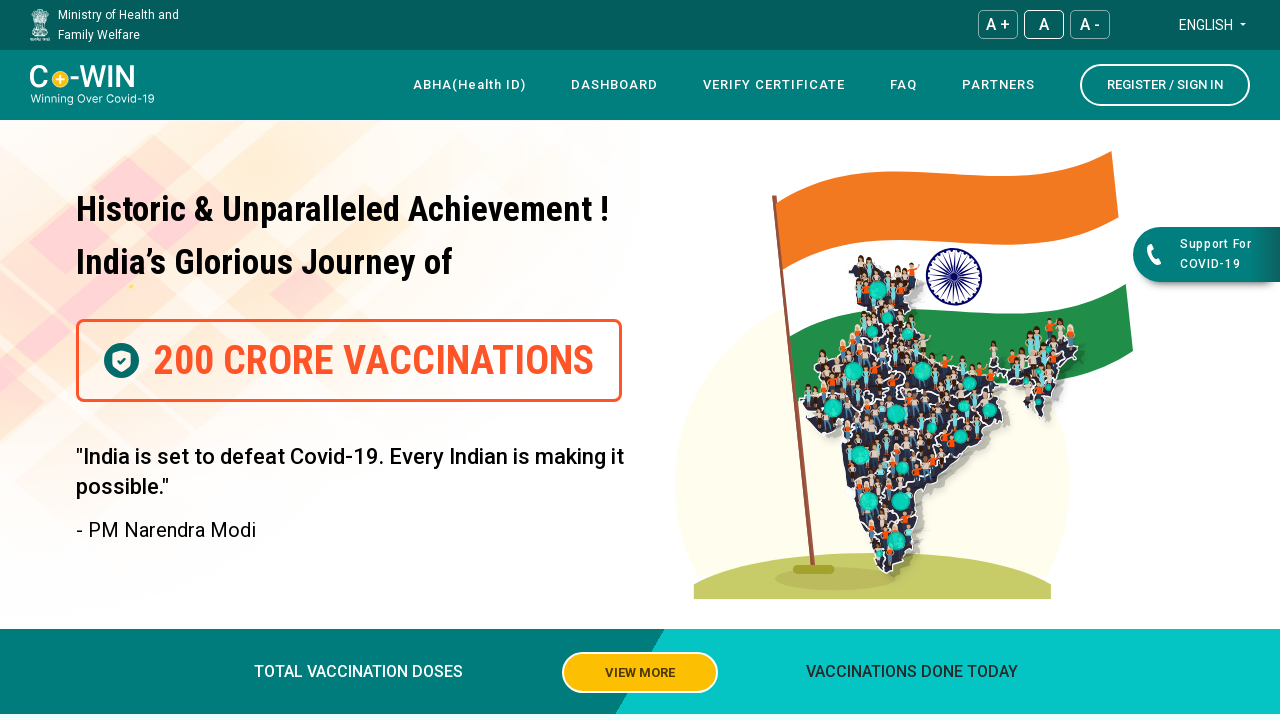

Located all dropdown buttons on CoWIN website
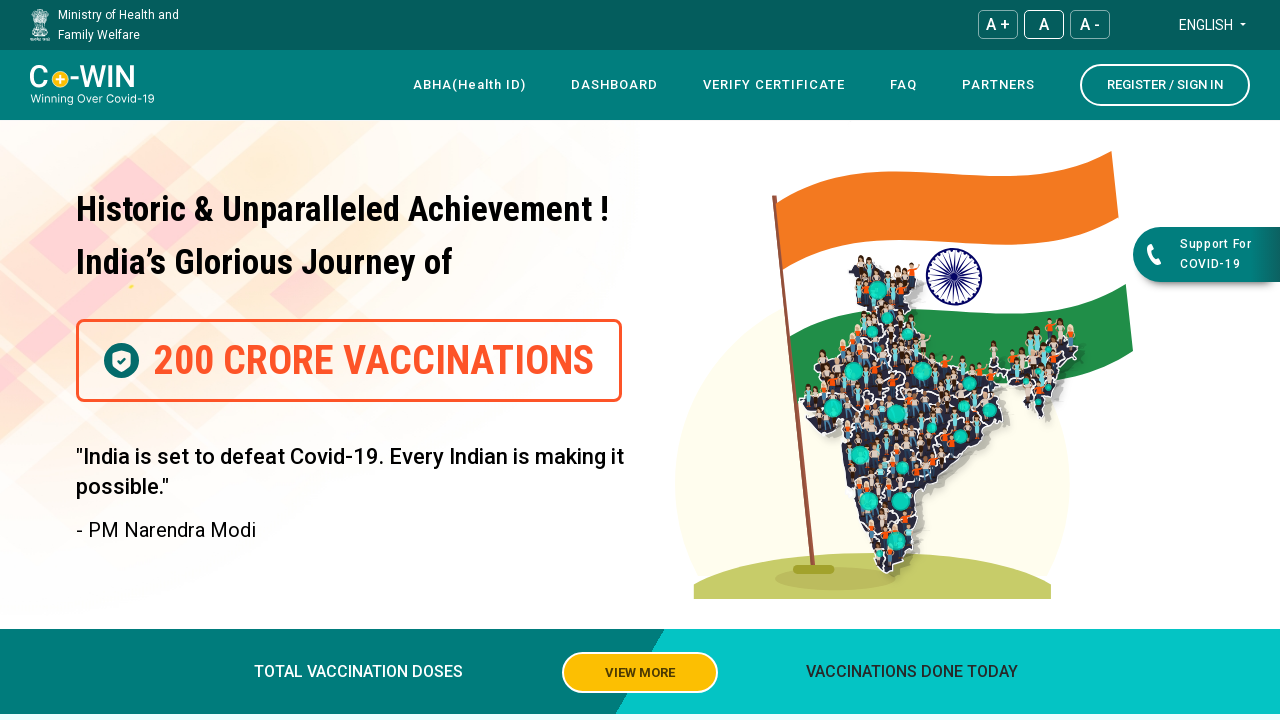

Clicked FAQ dropdown button at (904, 85) on .dropdwnbtn >> nth=3
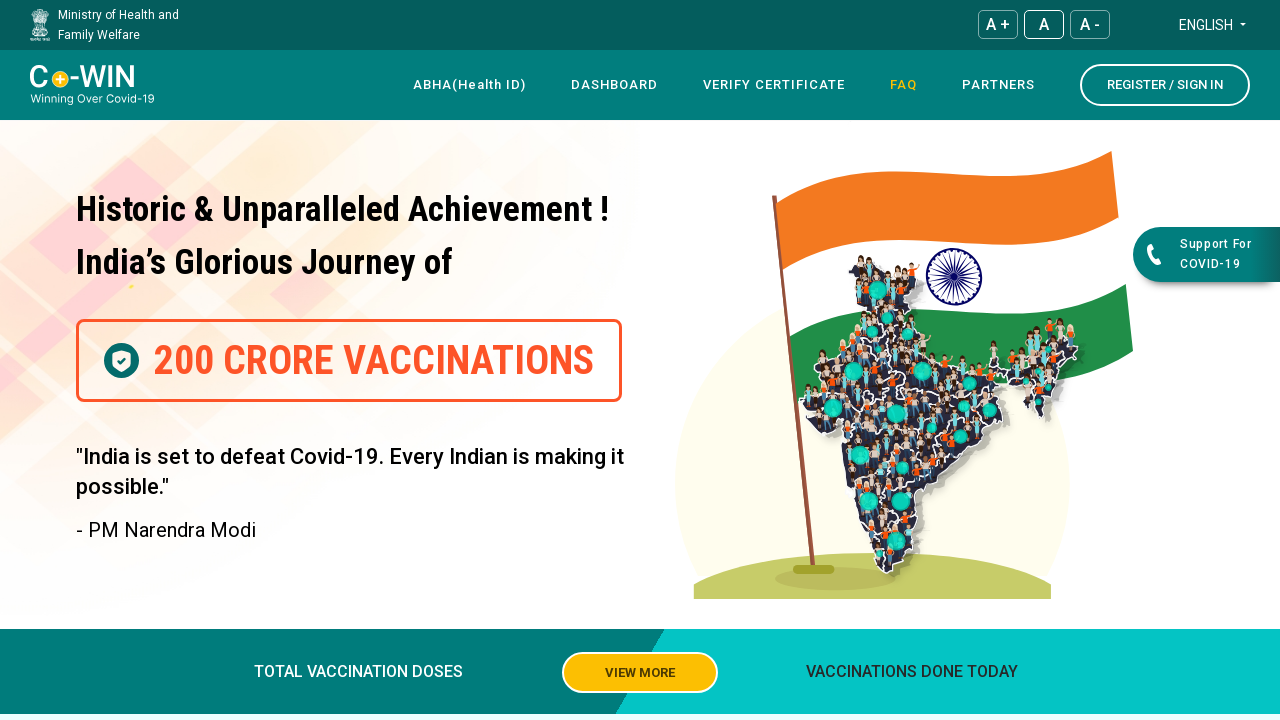

Clicked Partners dropdown button at (998, 85) on .dropdwnbtn >> nth=4
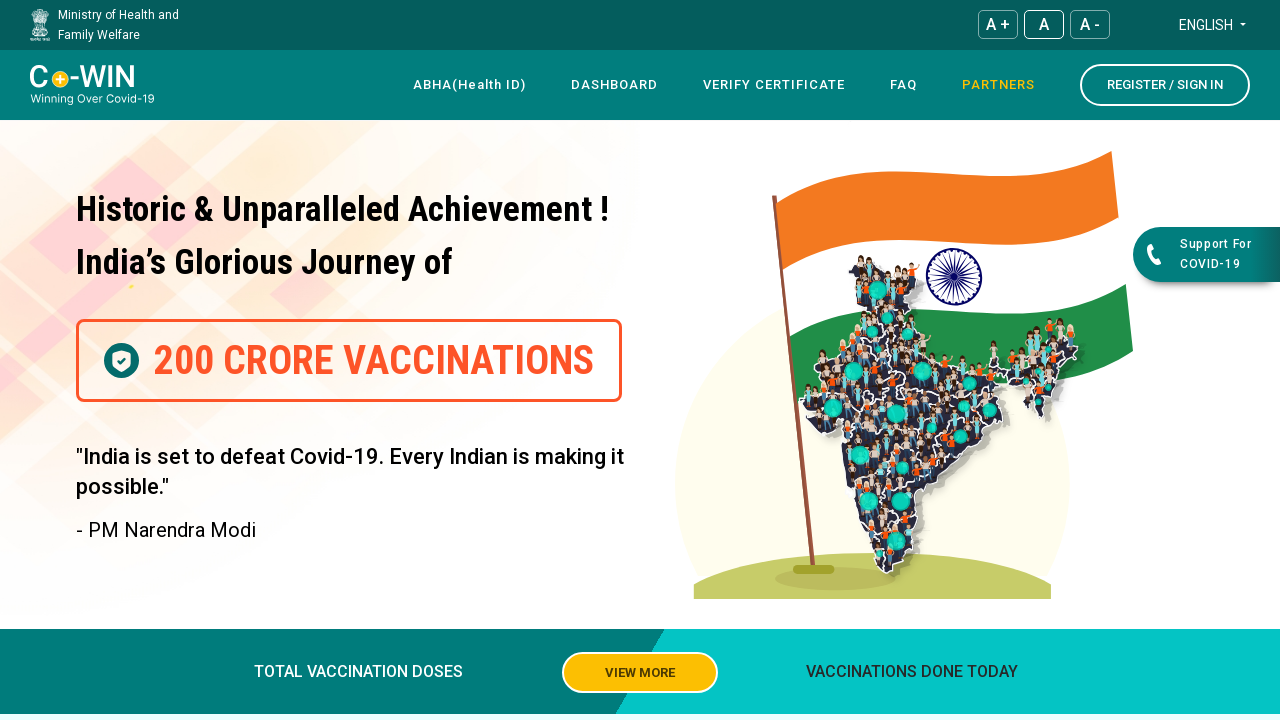

Waited for new windows to open
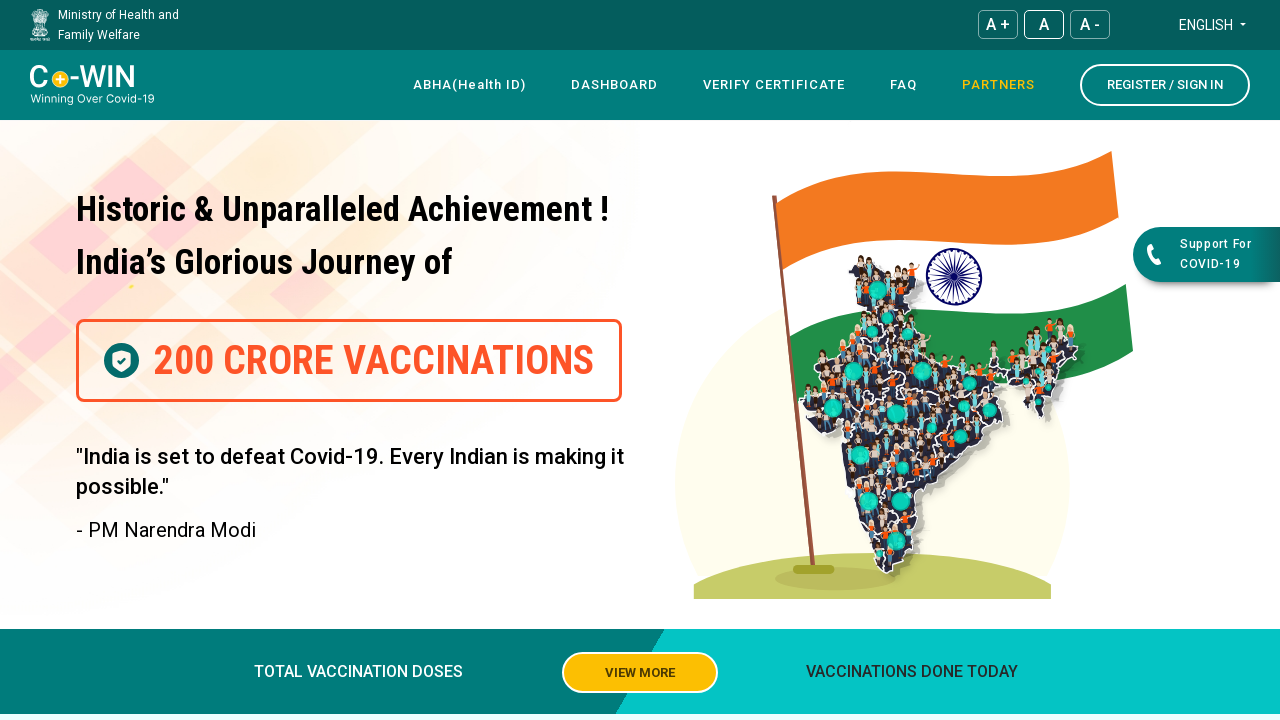

Retrieved all open pages from context
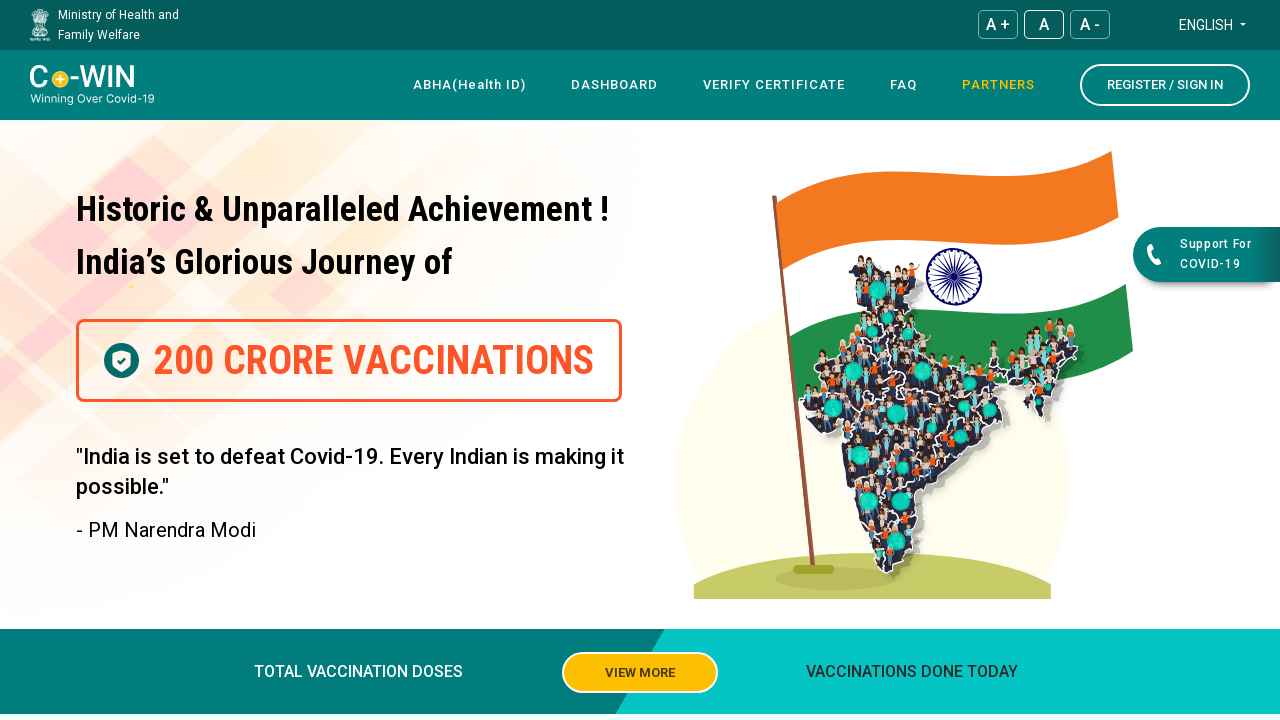

Closed second window
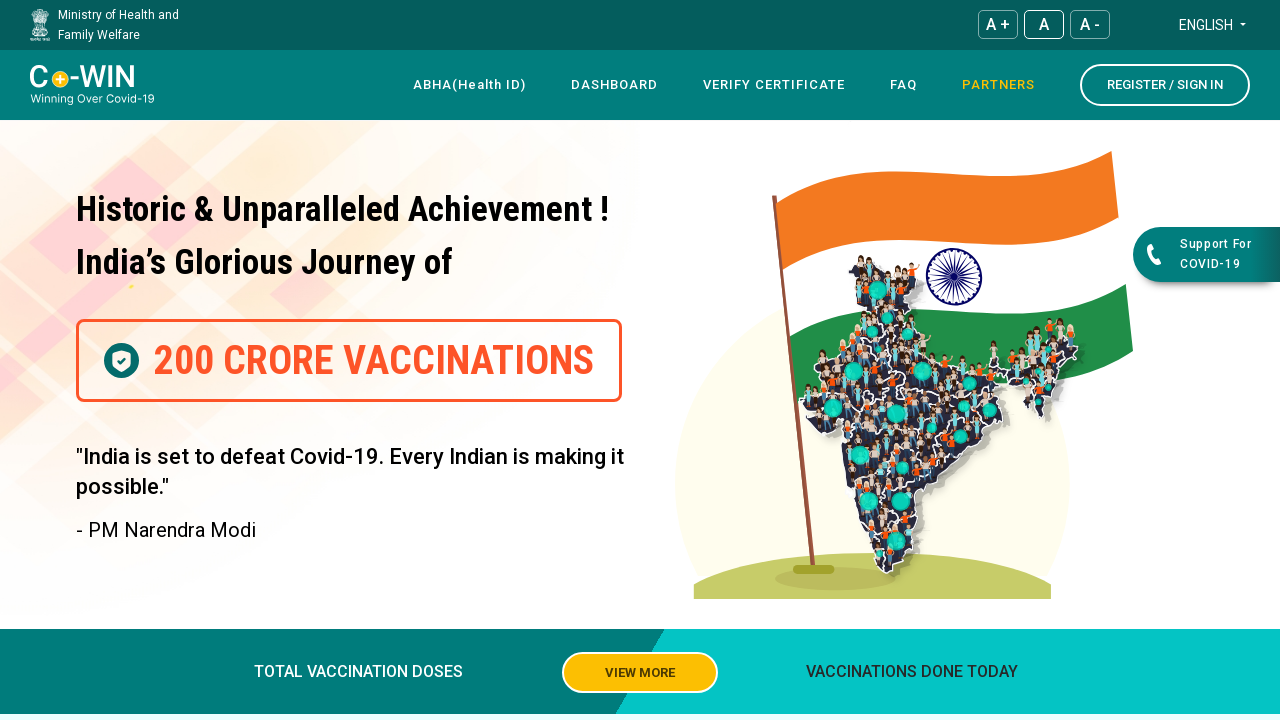

Closed remaining open window
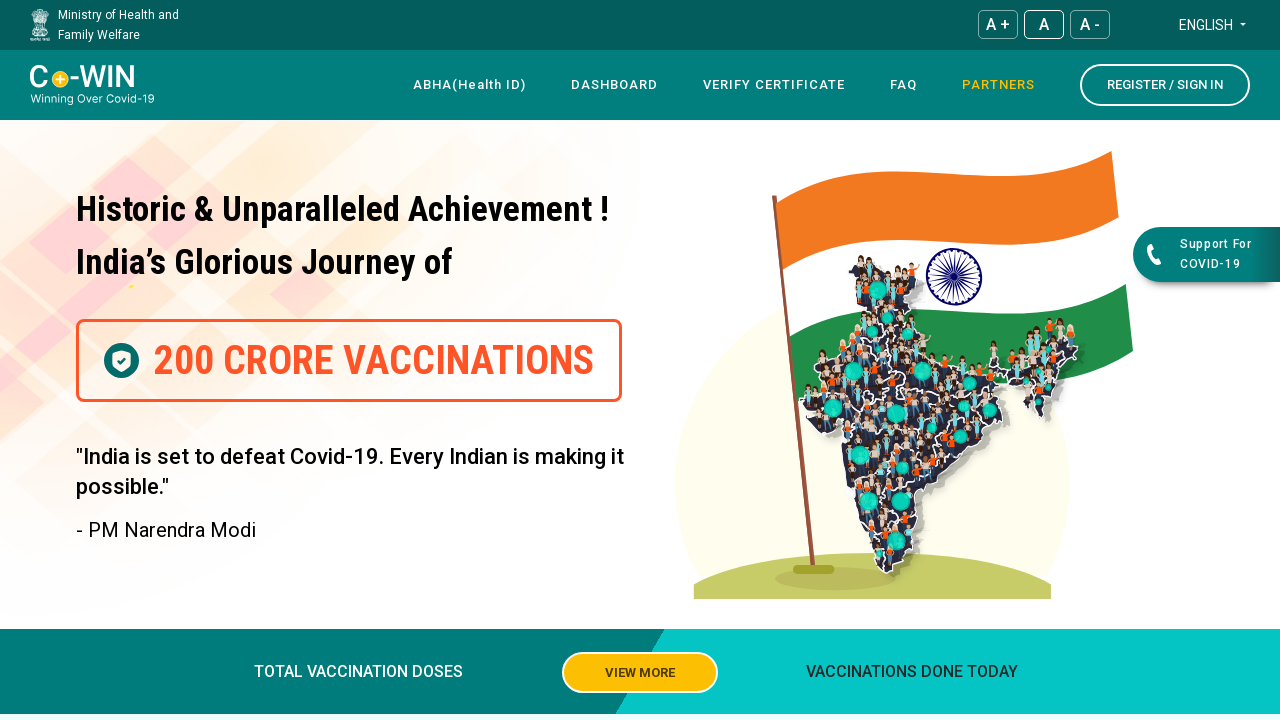

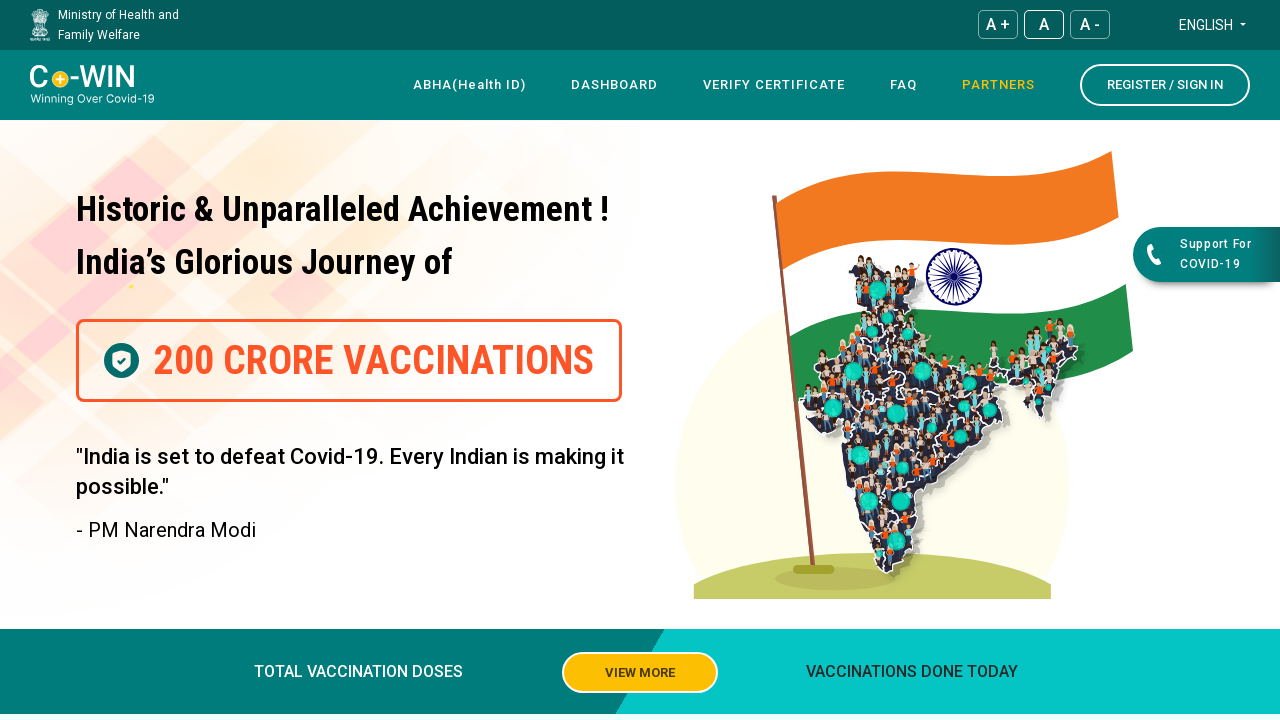